Loads the homepage and verifies all critical resources (JS/CSS) load successfully without 4xx/5xx errors.

Starting URL: https://glec-website.vercel.app

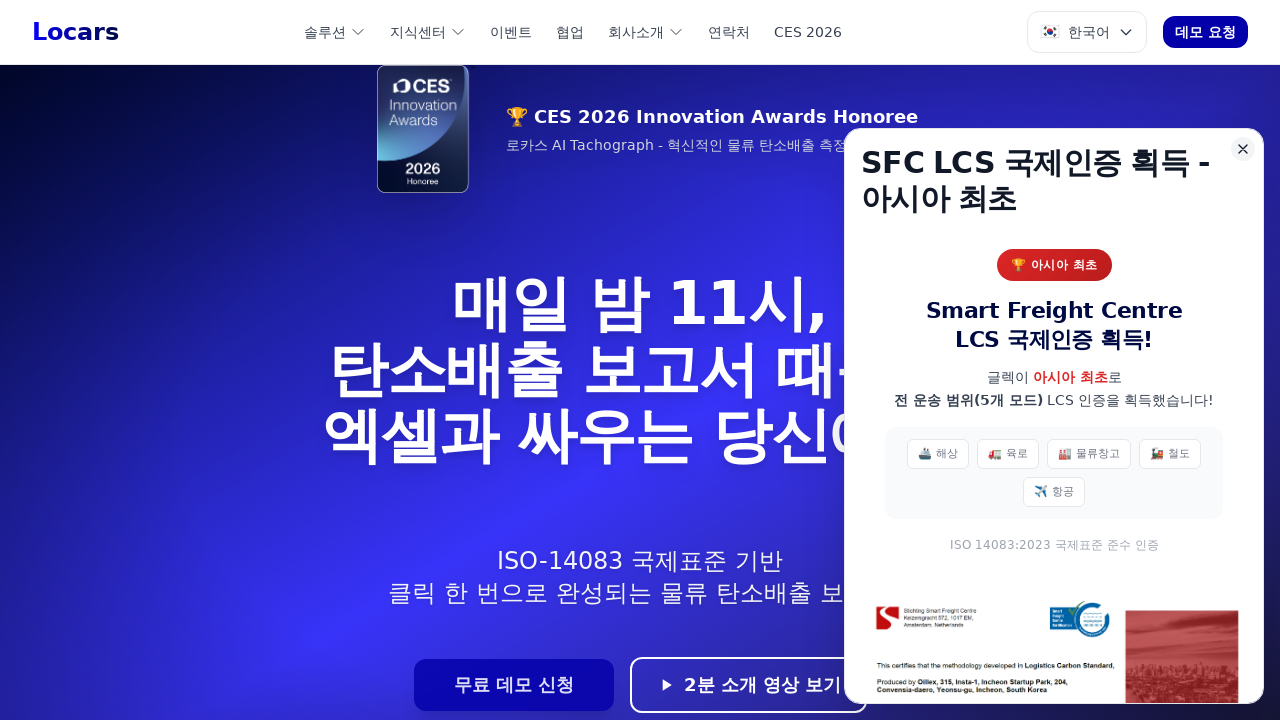

Waited for page to reach network idle state
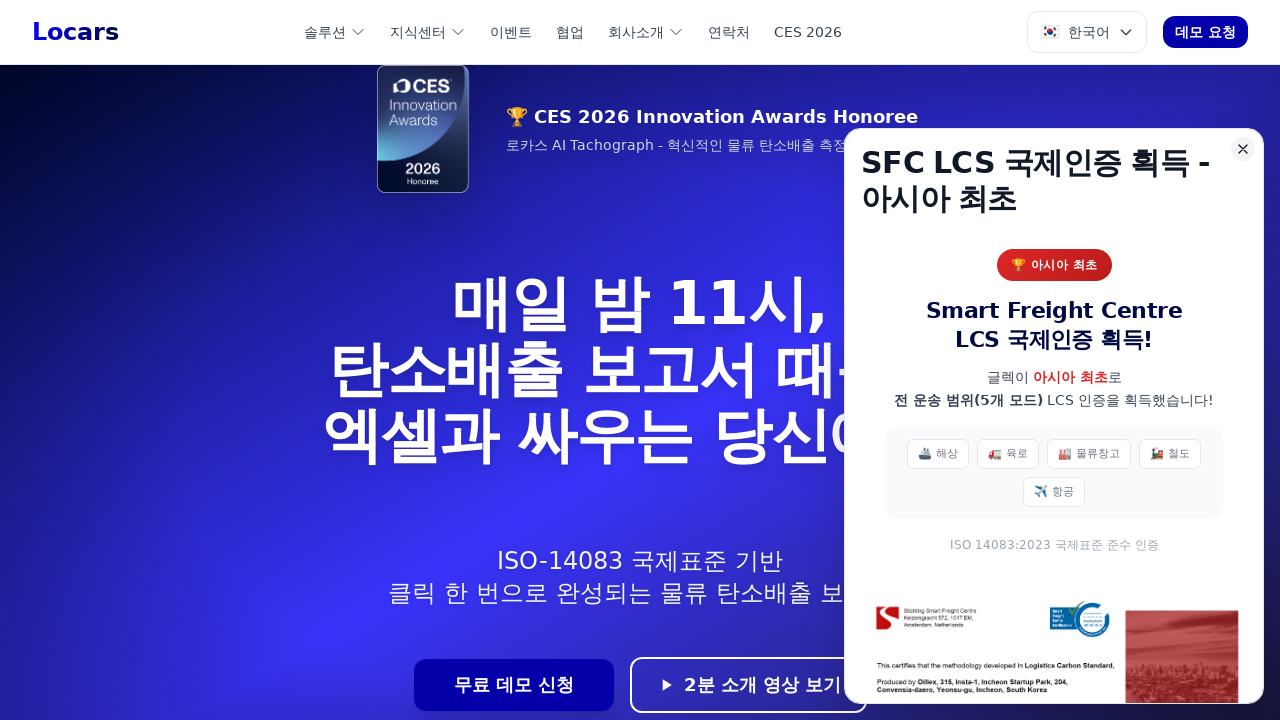

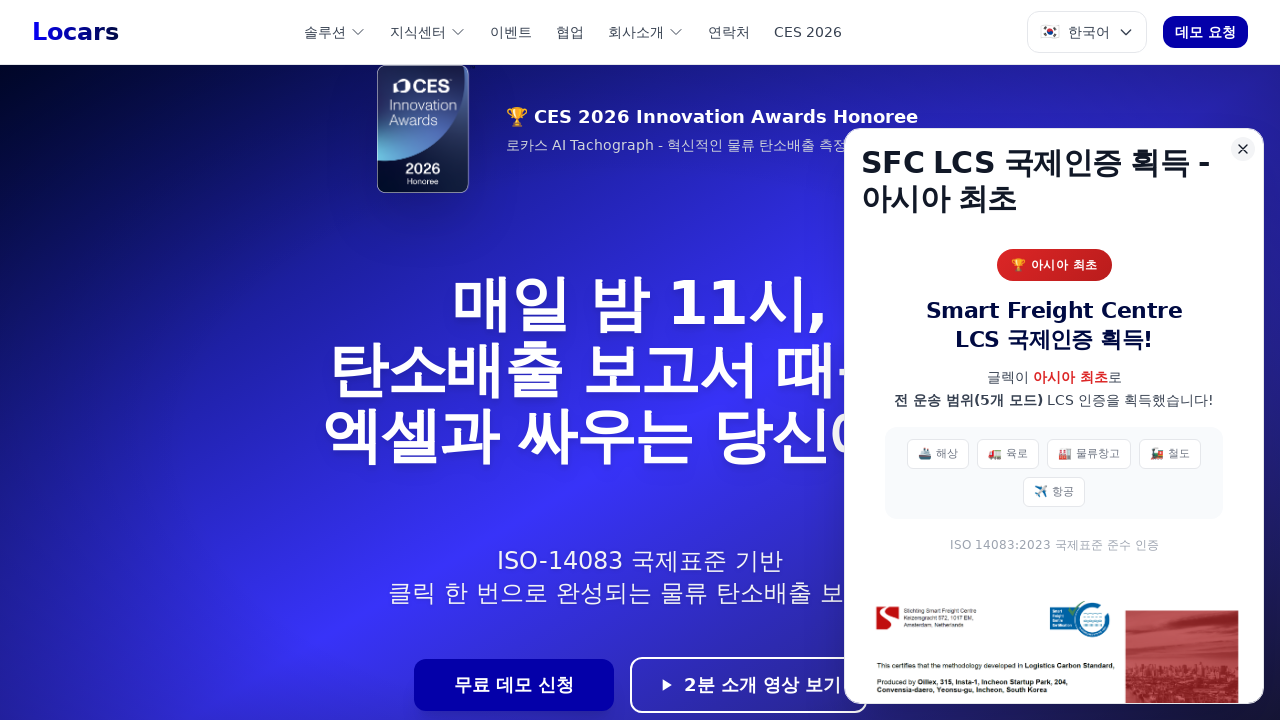